Navigates to a test automation practice blog page, maximizes the window, and scrolls down the page by 1600 pixels to view content below the fold.

Starting URL: https://testautomationpractice.blogspot.com/

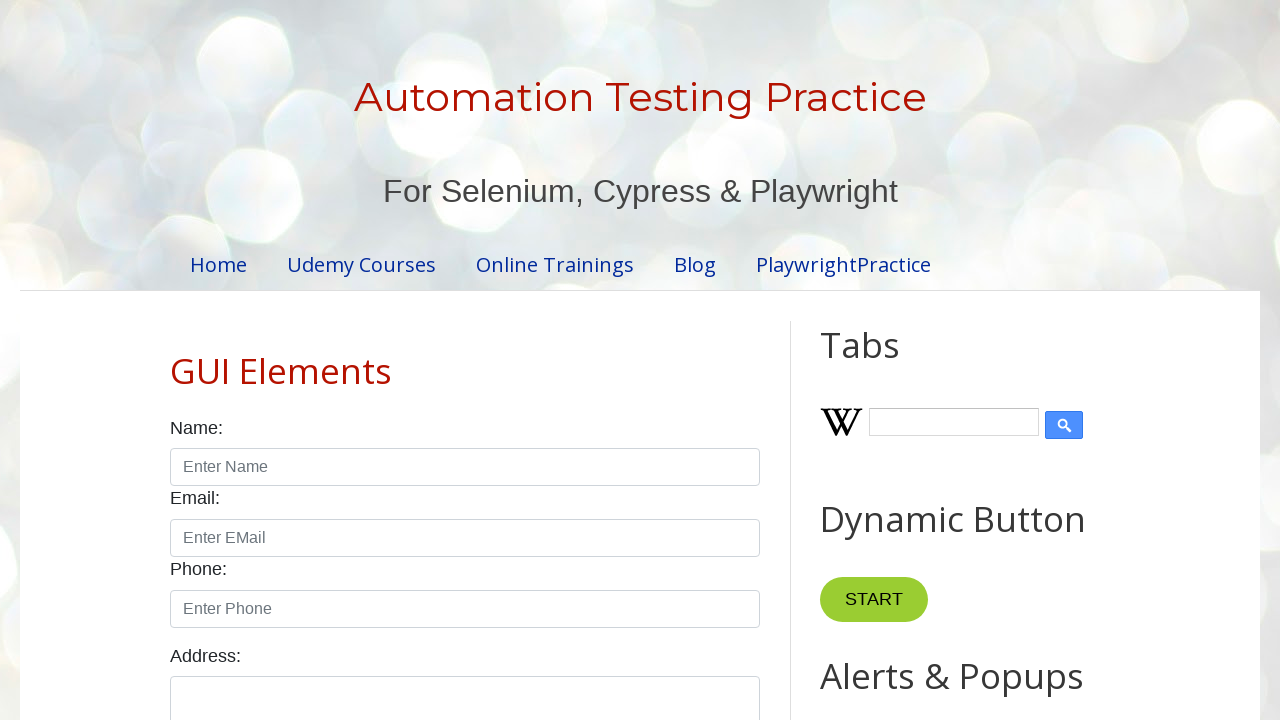

Navigated to test automation practice blog page
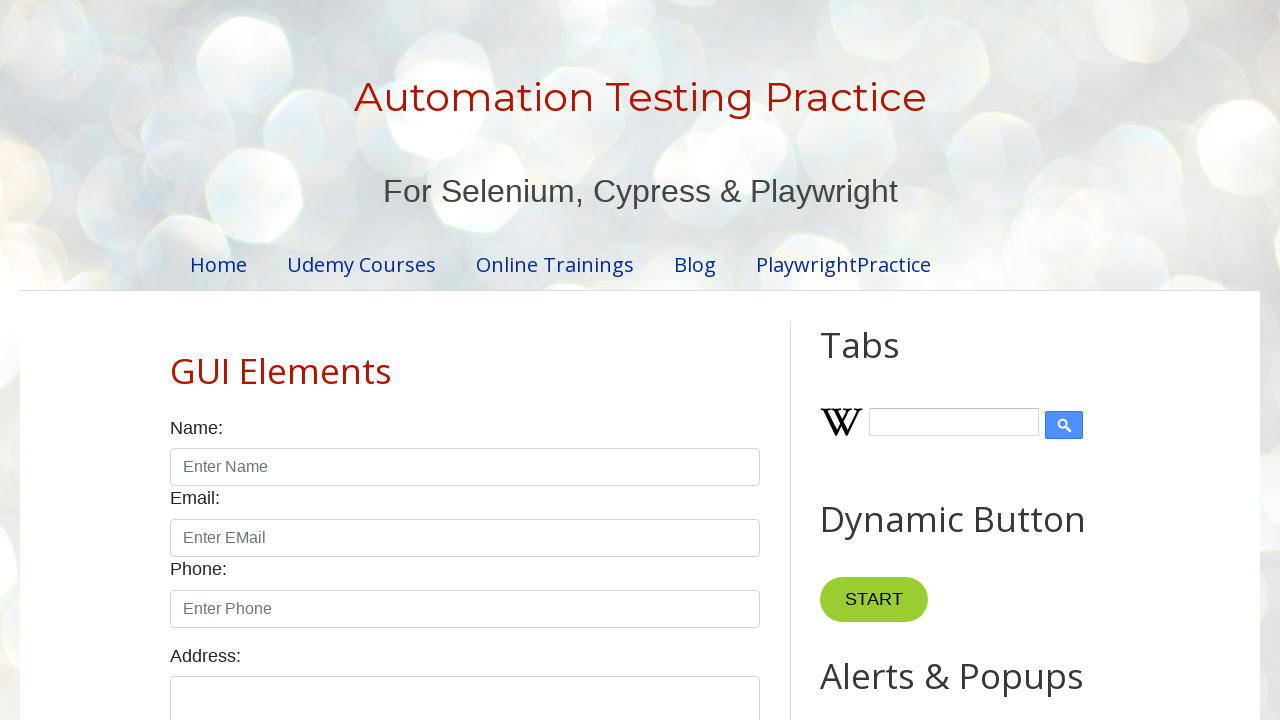

Maximized window to 1920x1080 viewport
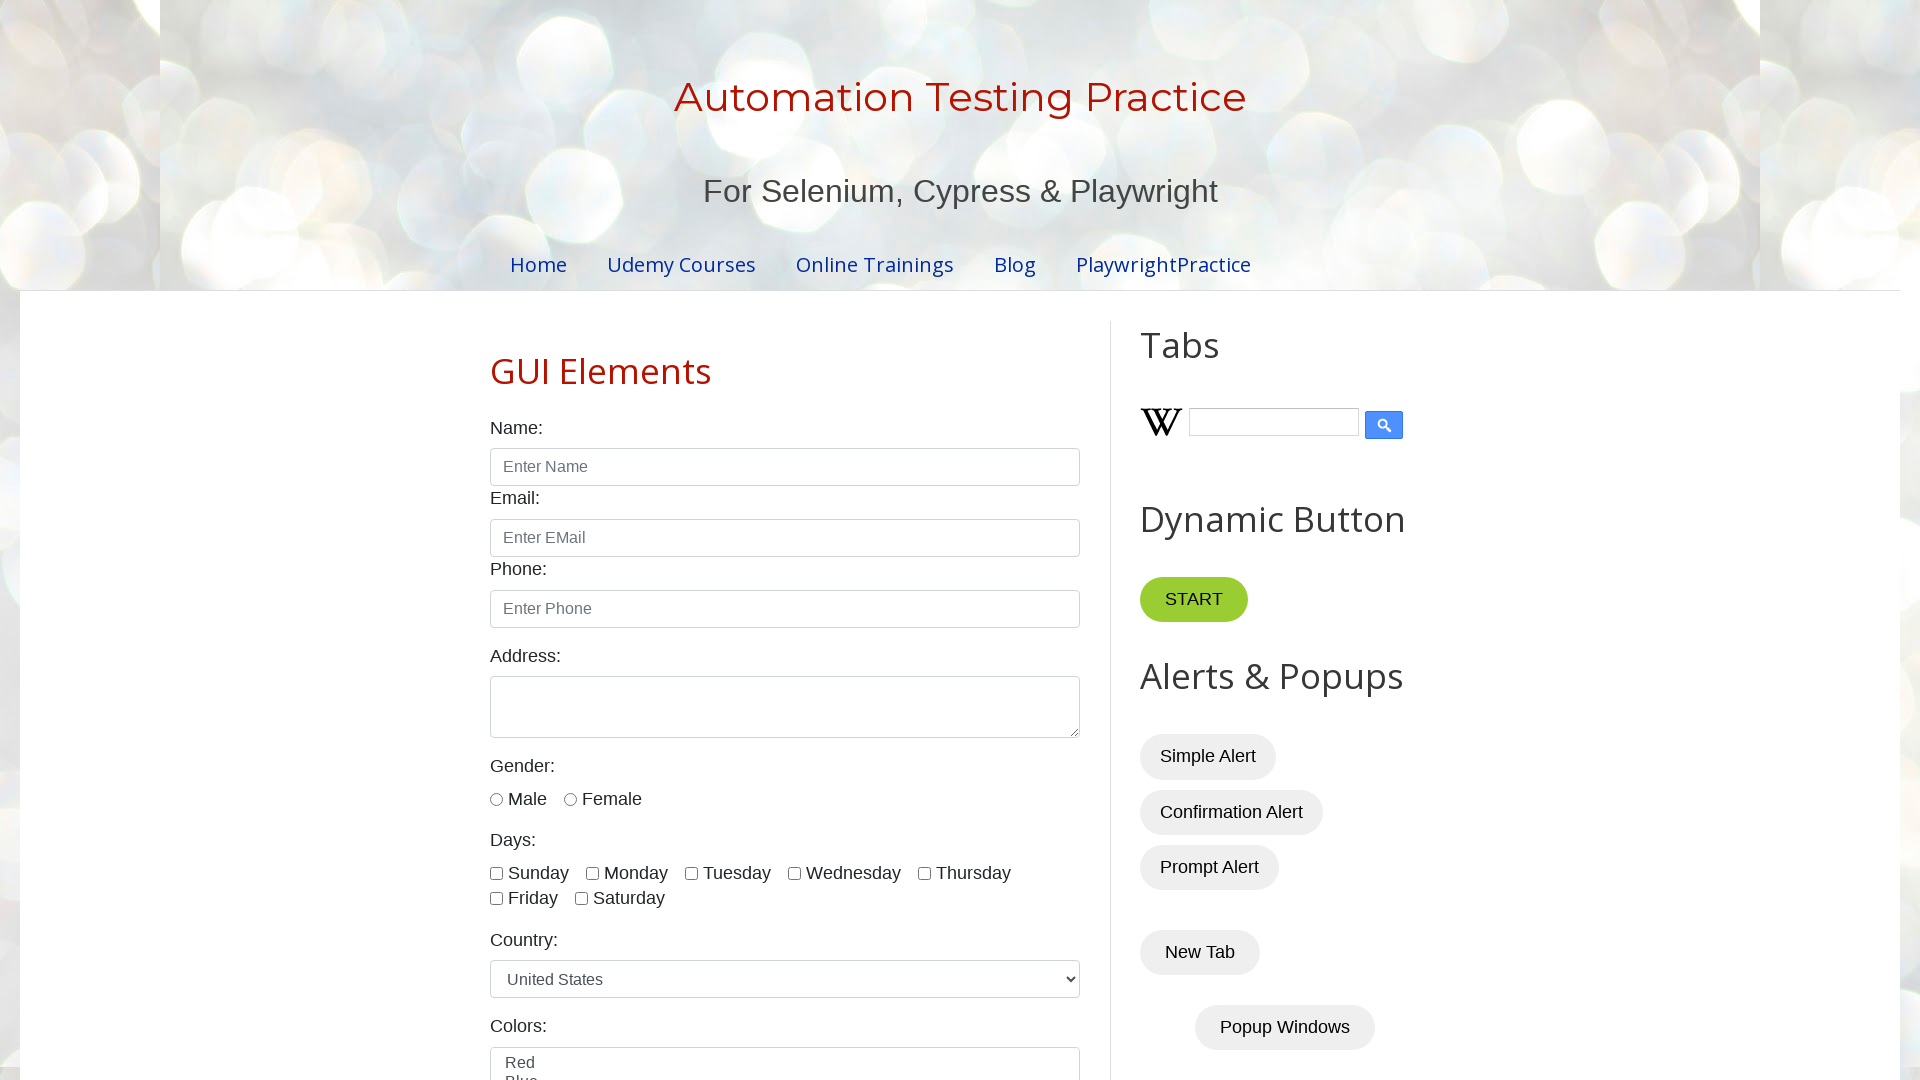

Page loaded (domcontentloaded state reached)
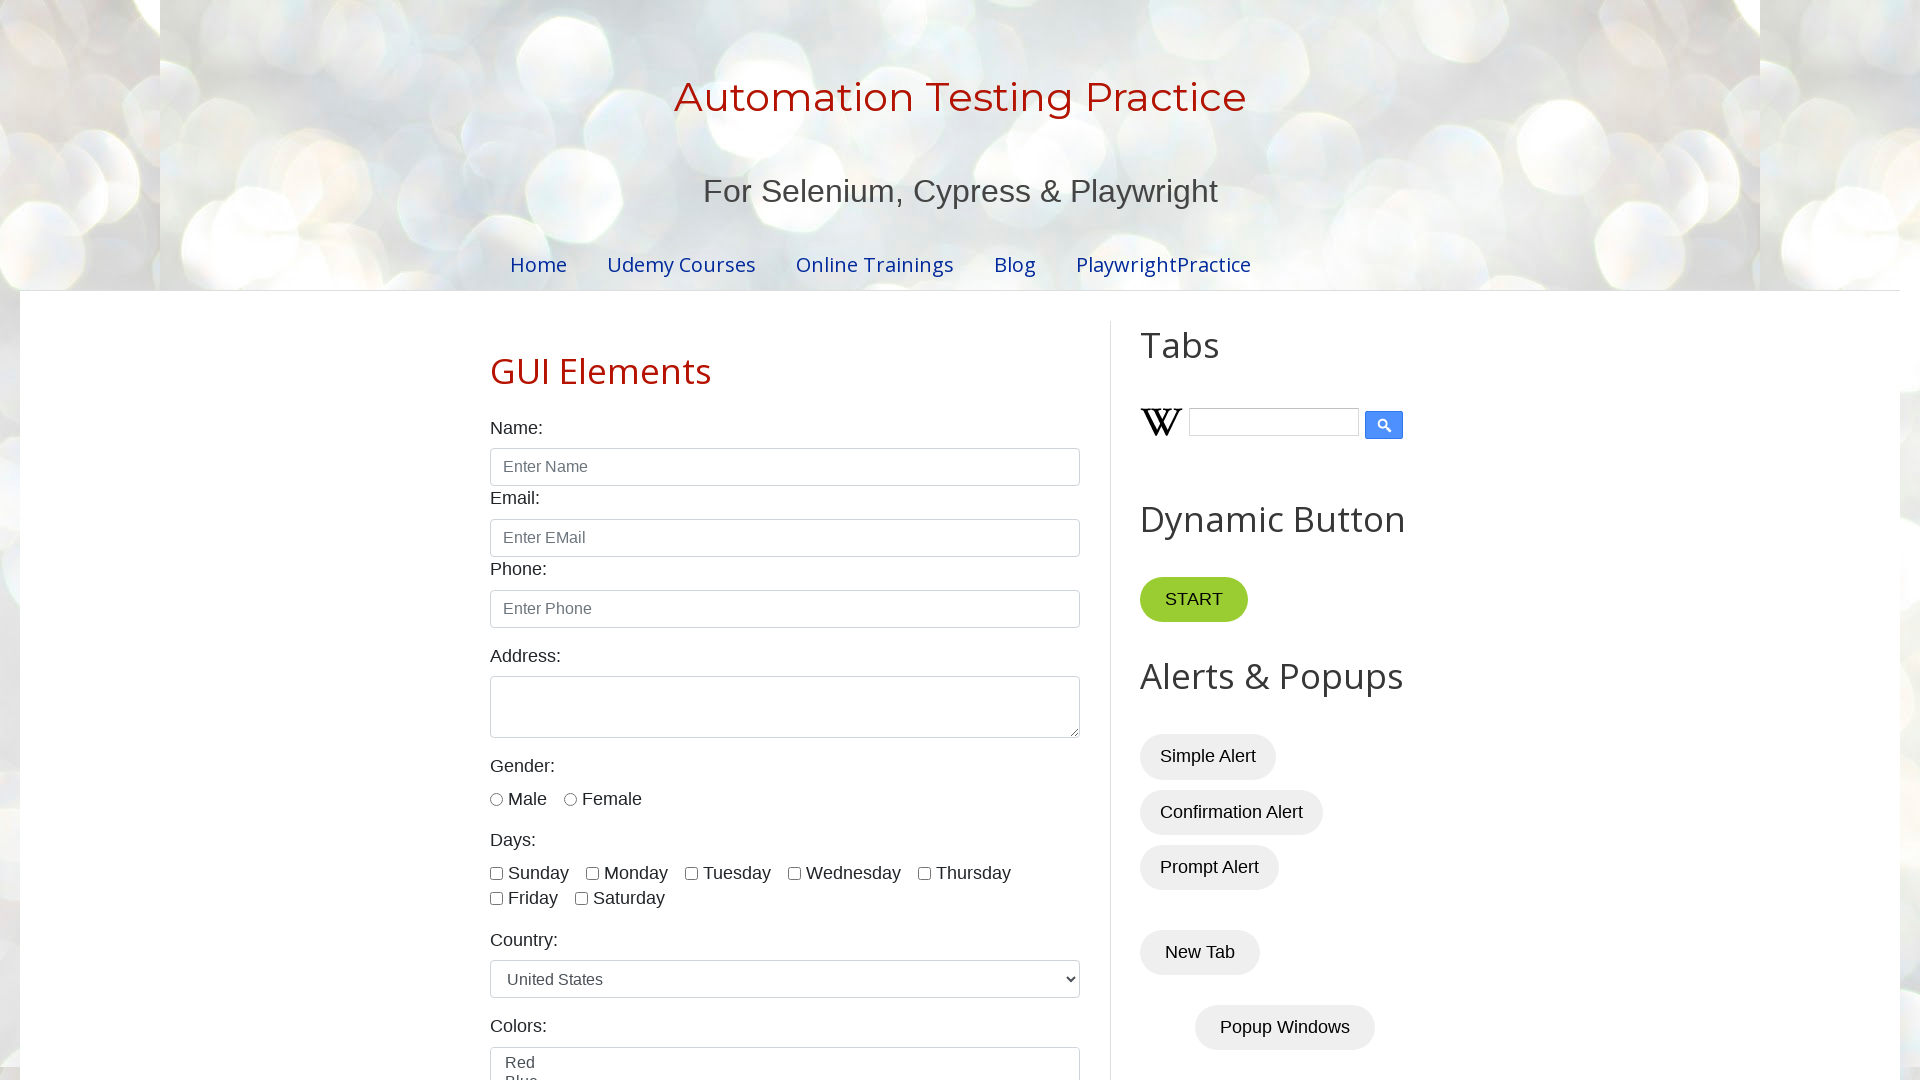

Scrolled down page by 1600 pixels to view content below the fold
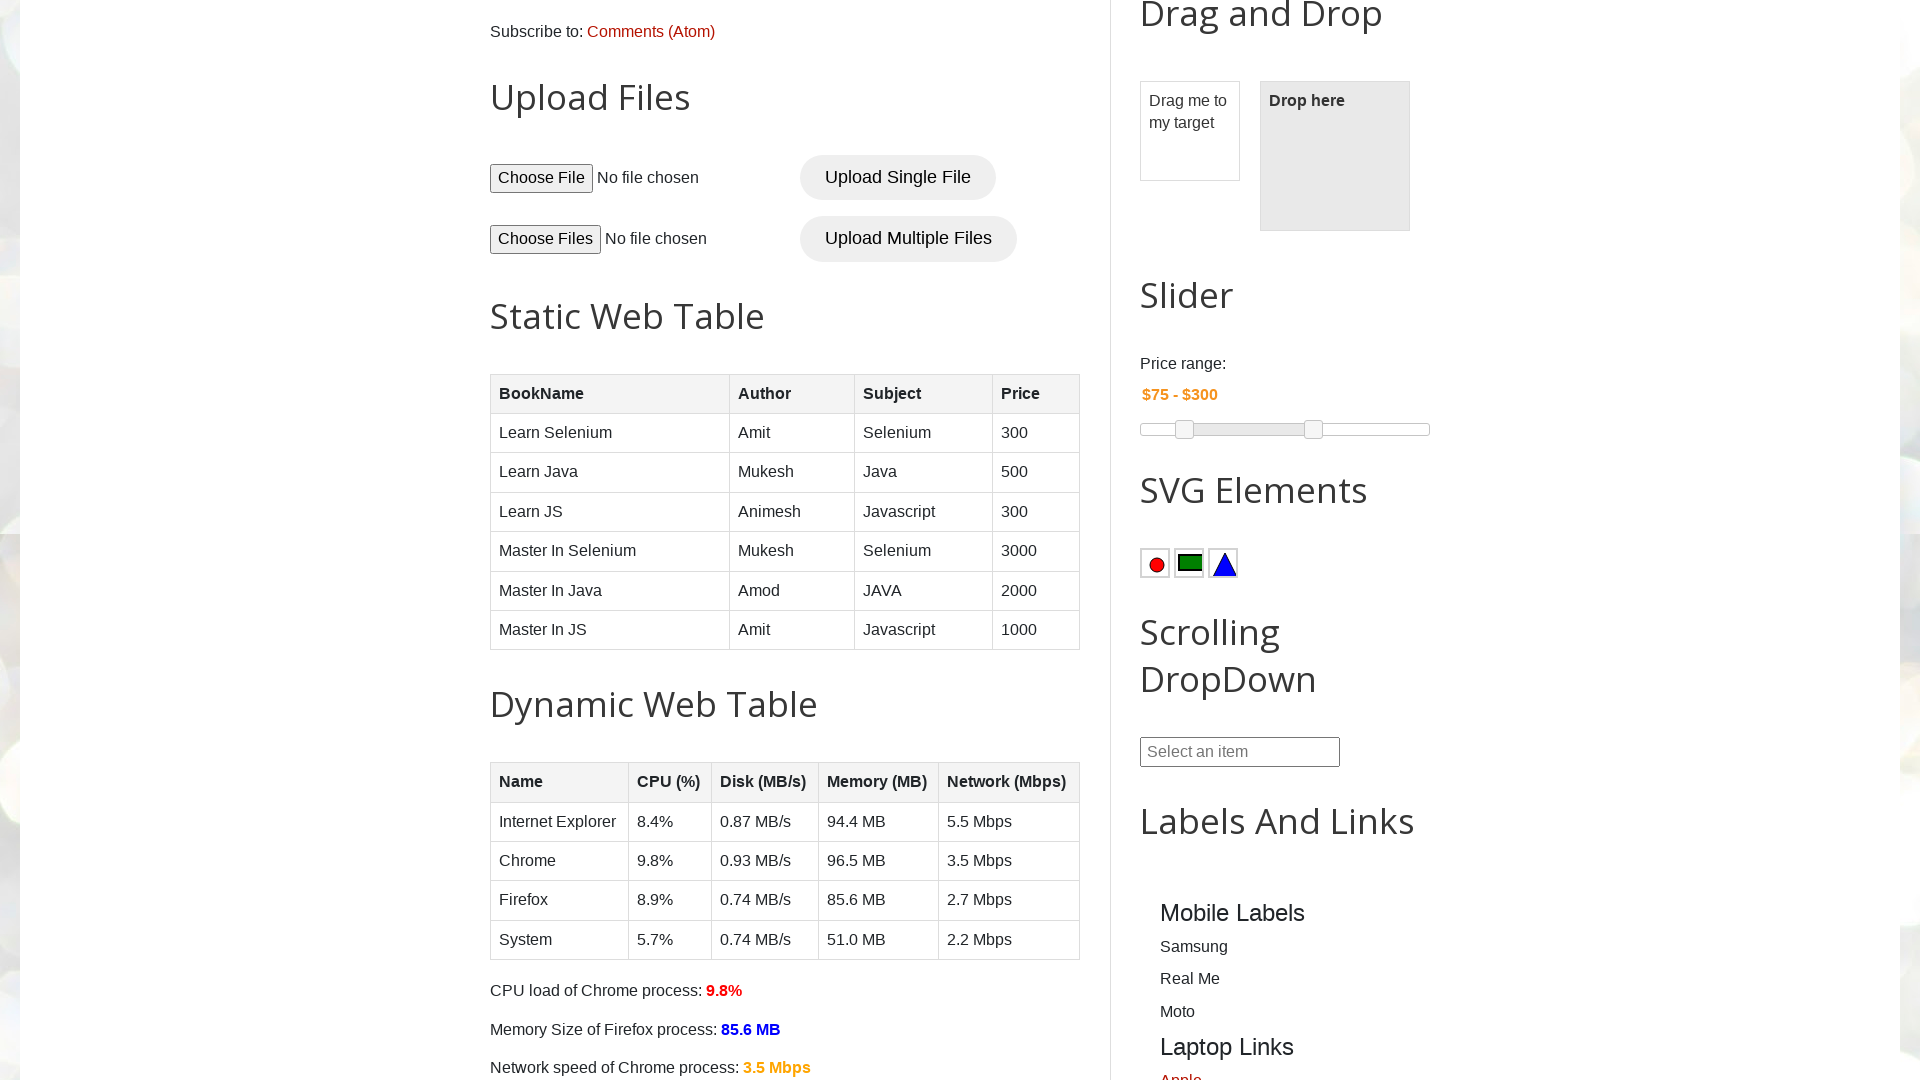

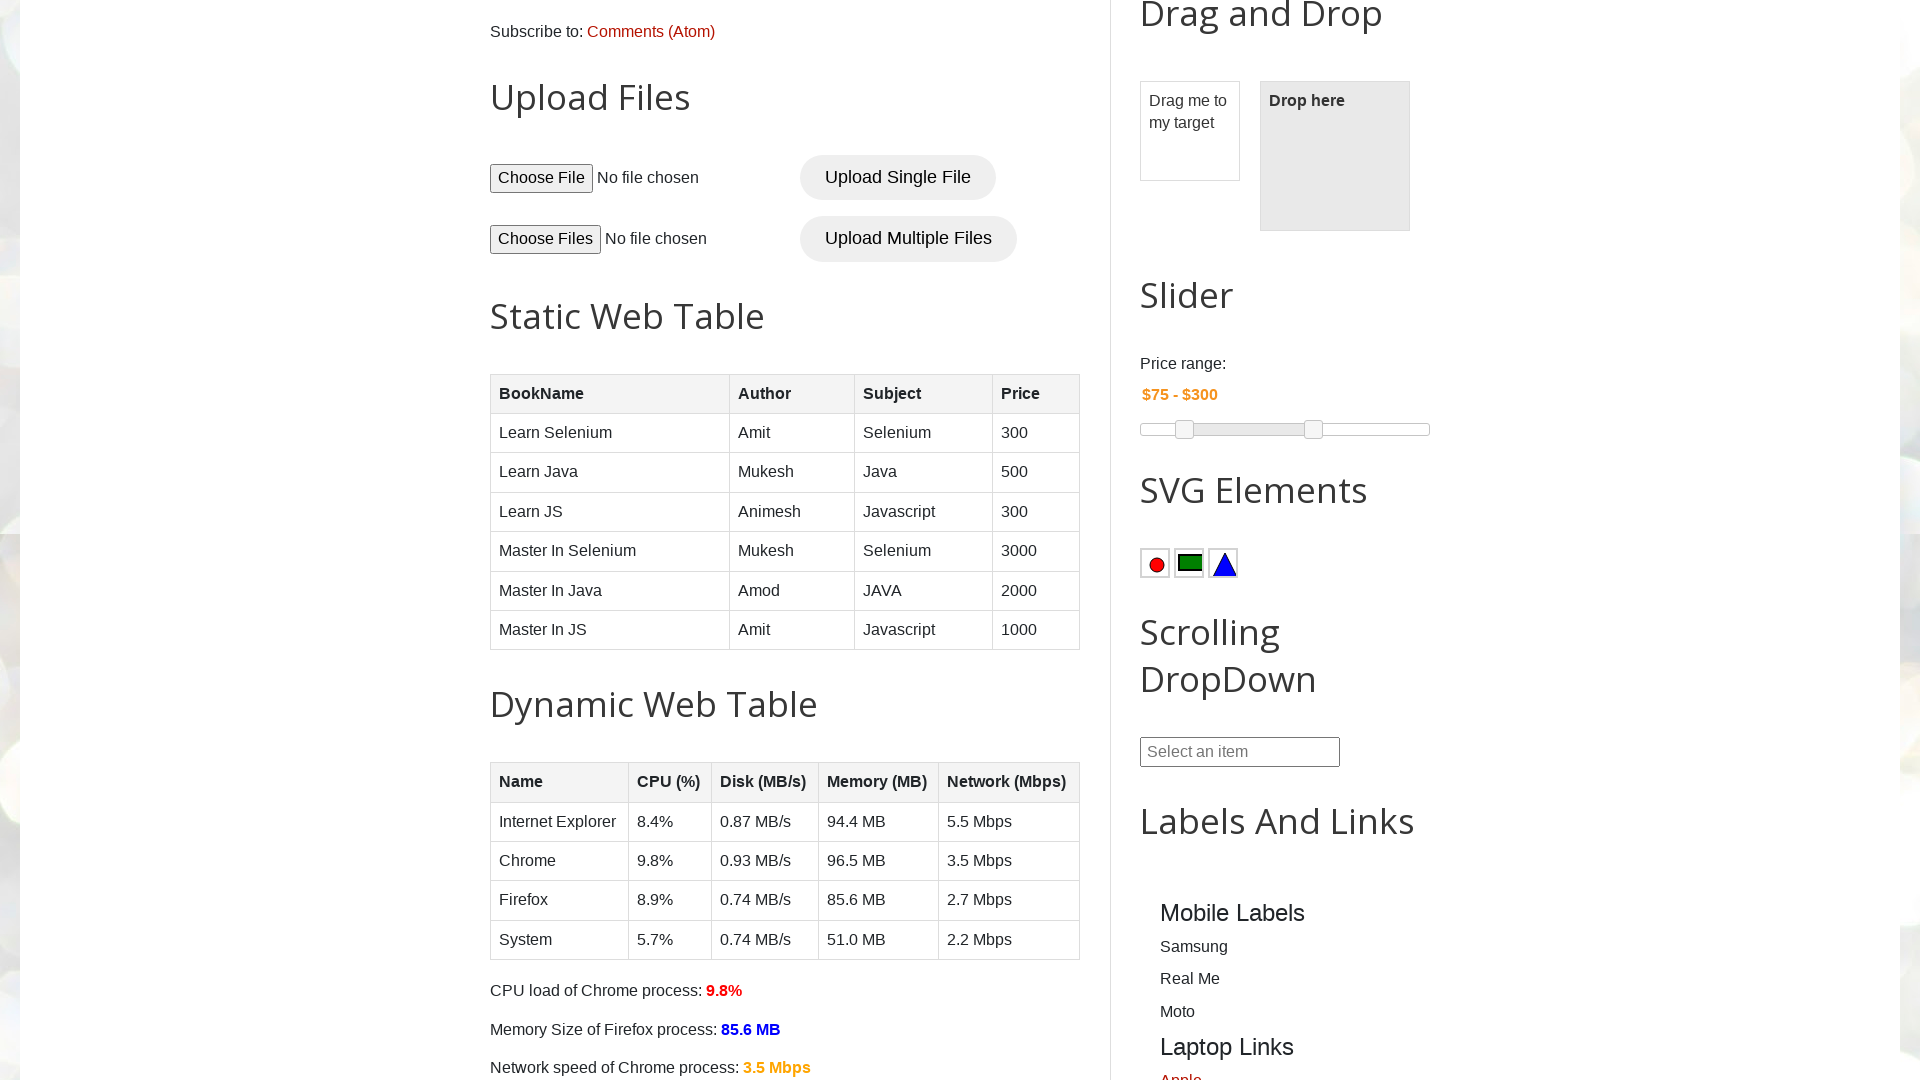